Navigates through multiple pages and verifies the SEO meta description is not empty

Starting URL: https://study-brew.vercel.app

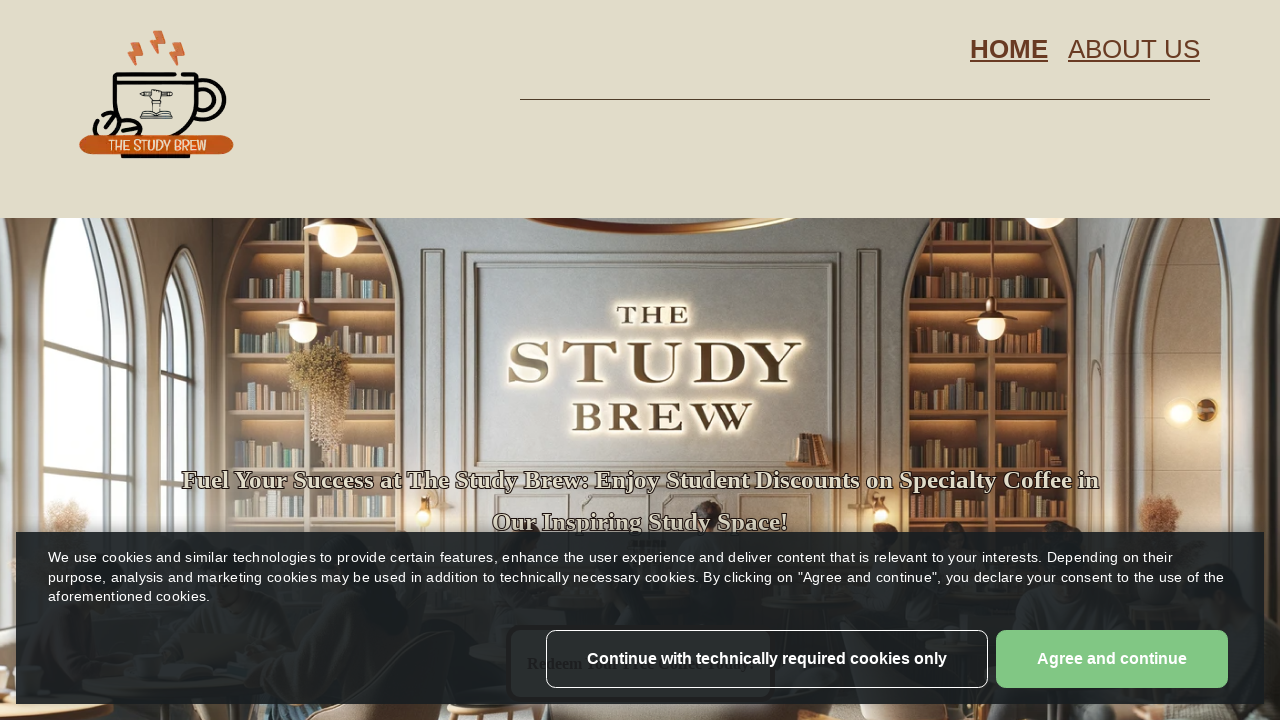

Retrieved meta description from home page
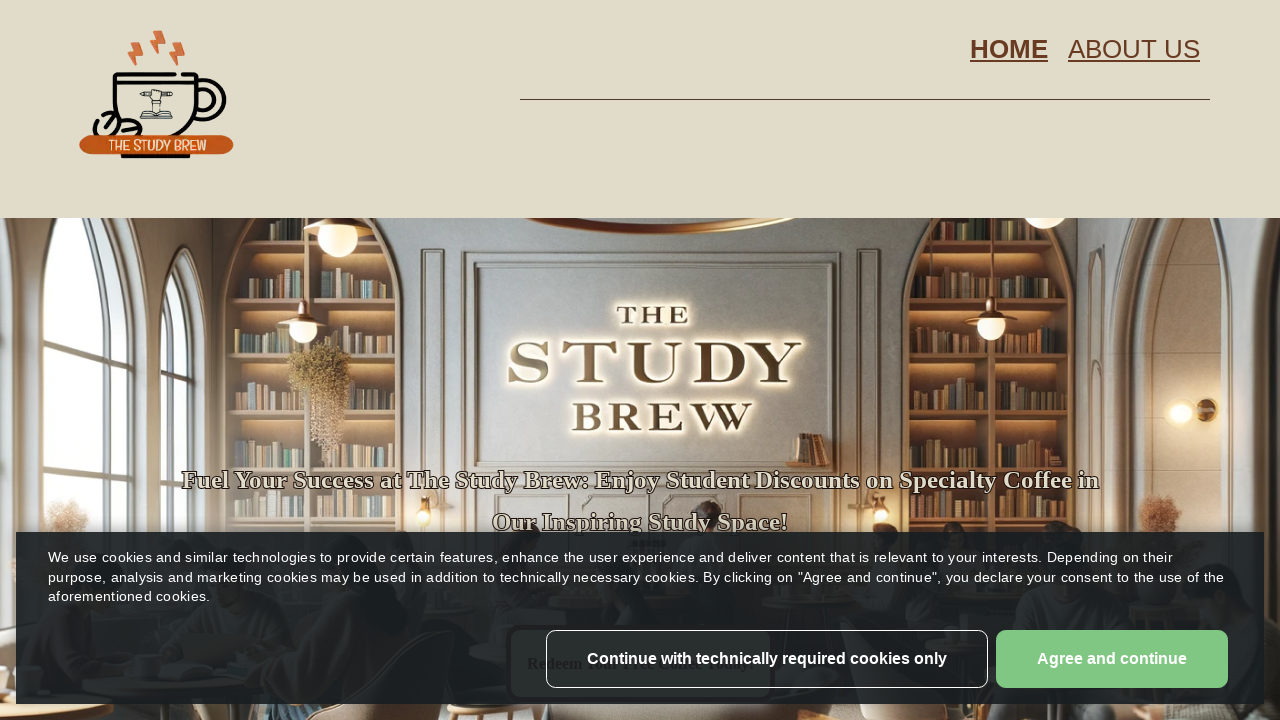

Verified home page meta description is not empty
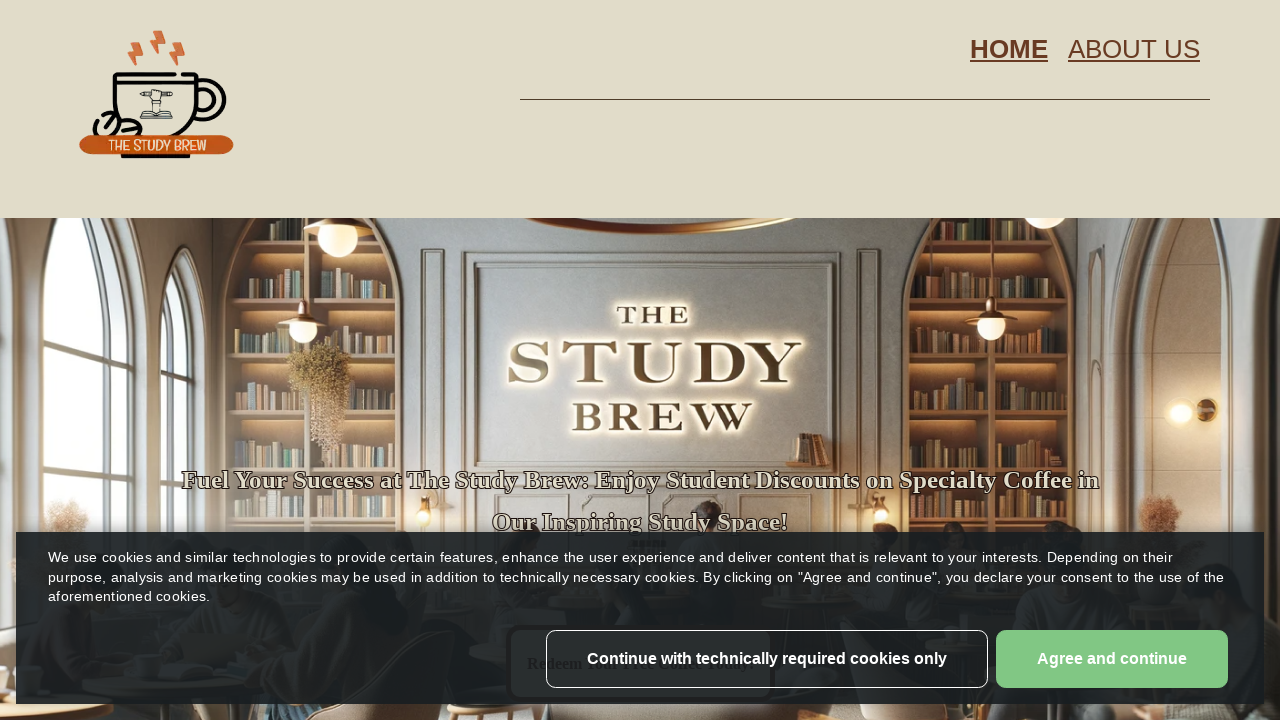

Navigated to about page
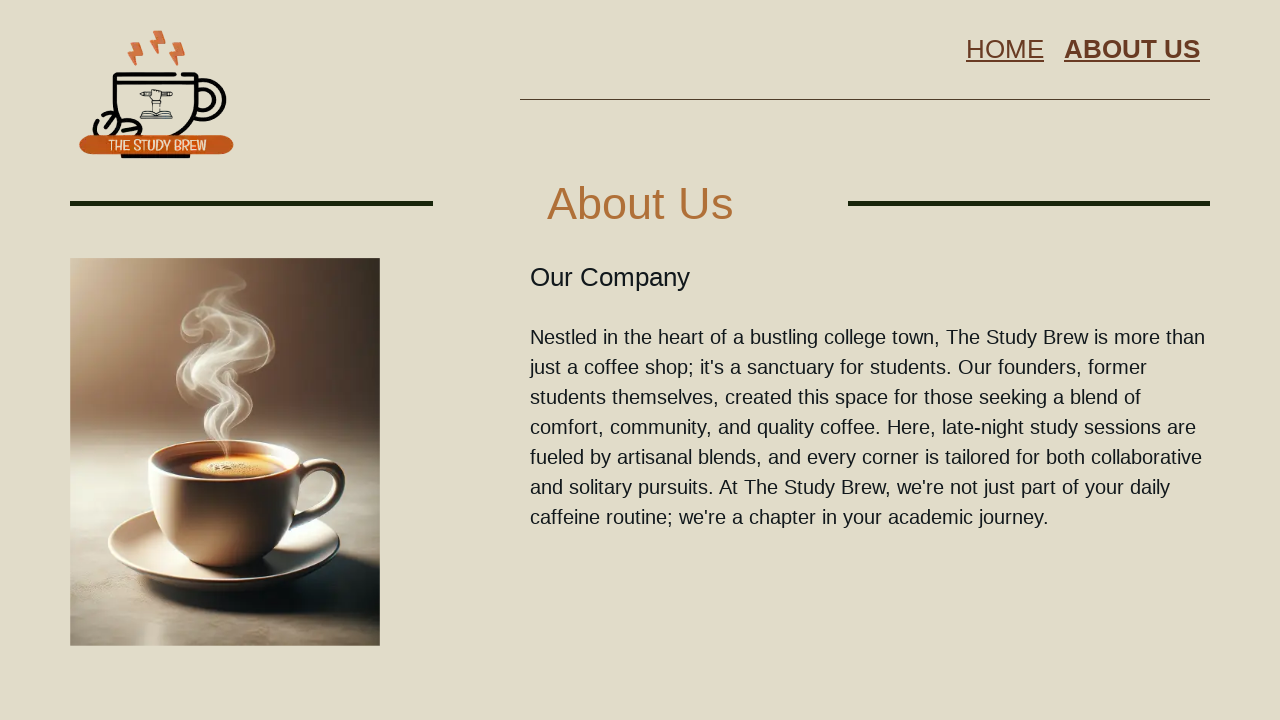

Retrieved meta description from about page
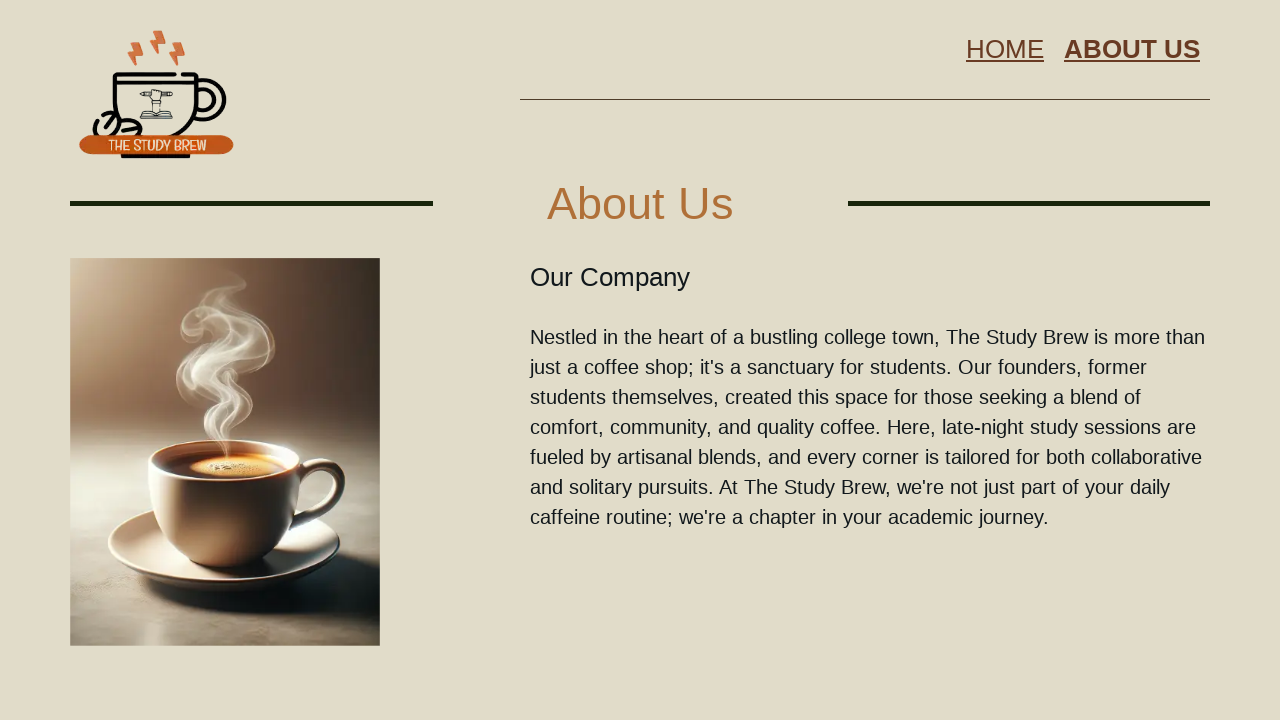

Verified about page meta description is not empty
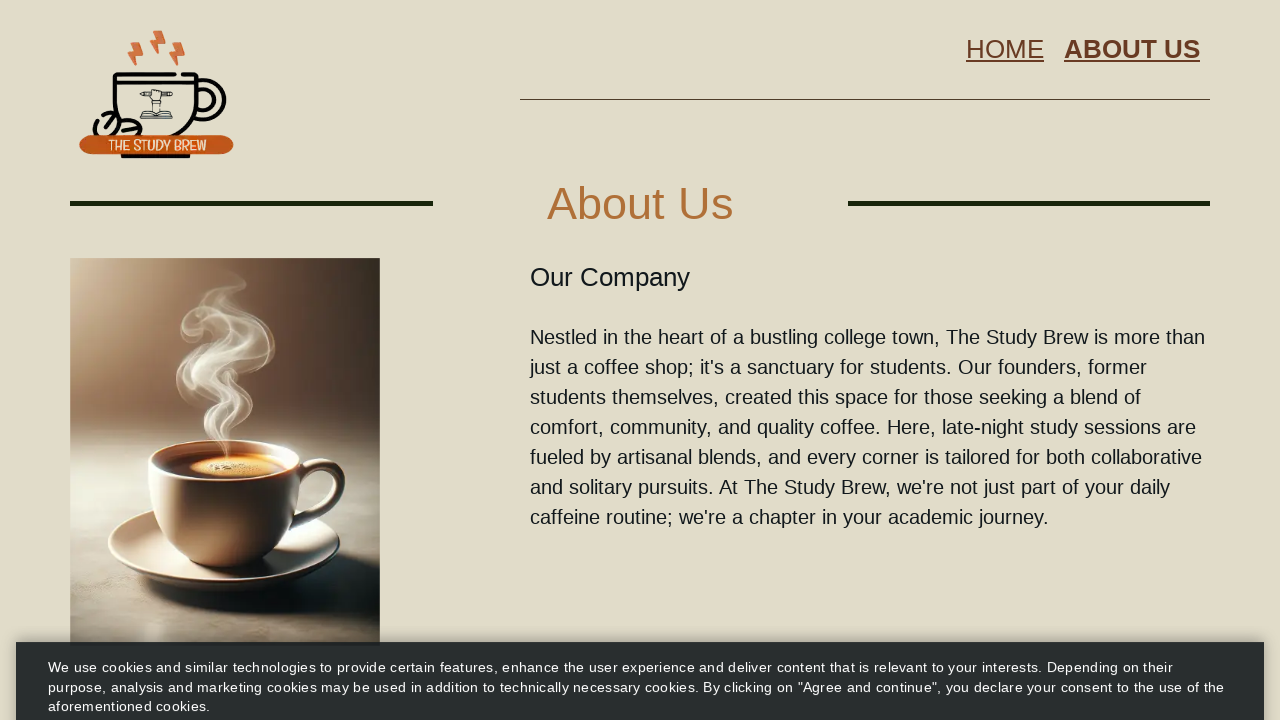

Navigated to privacy page
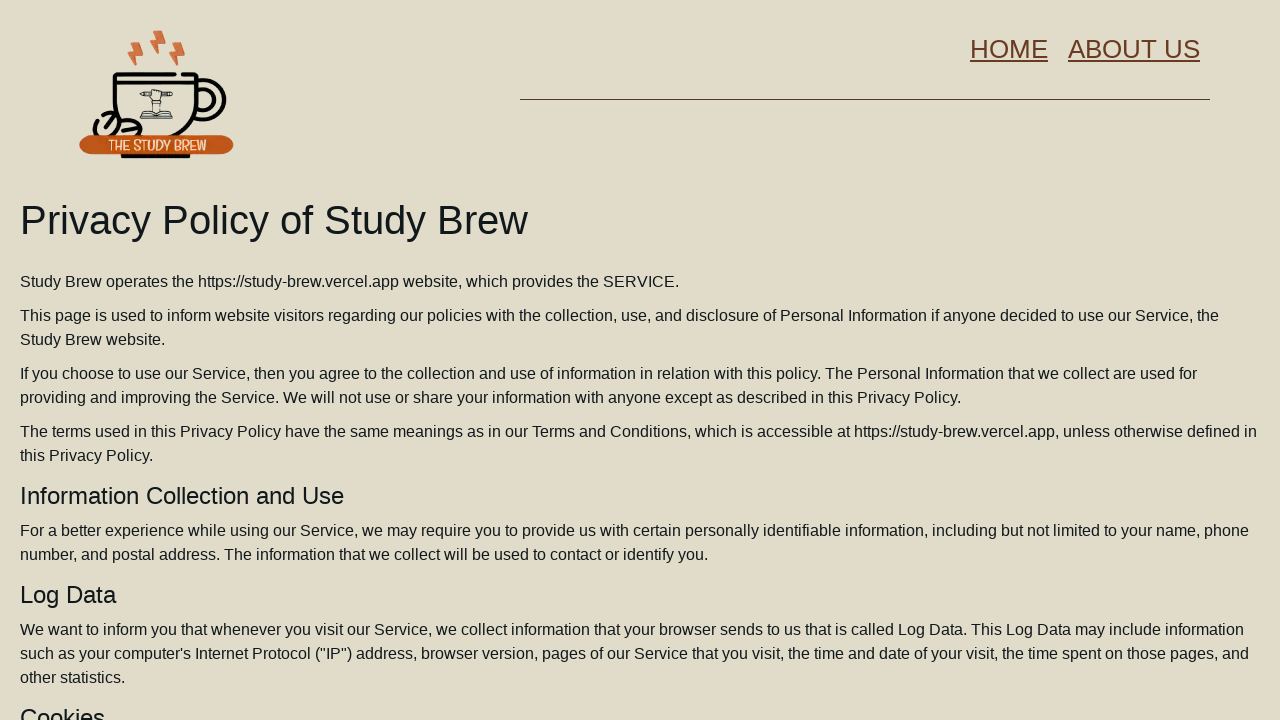

Retrieved meta description from privacy page
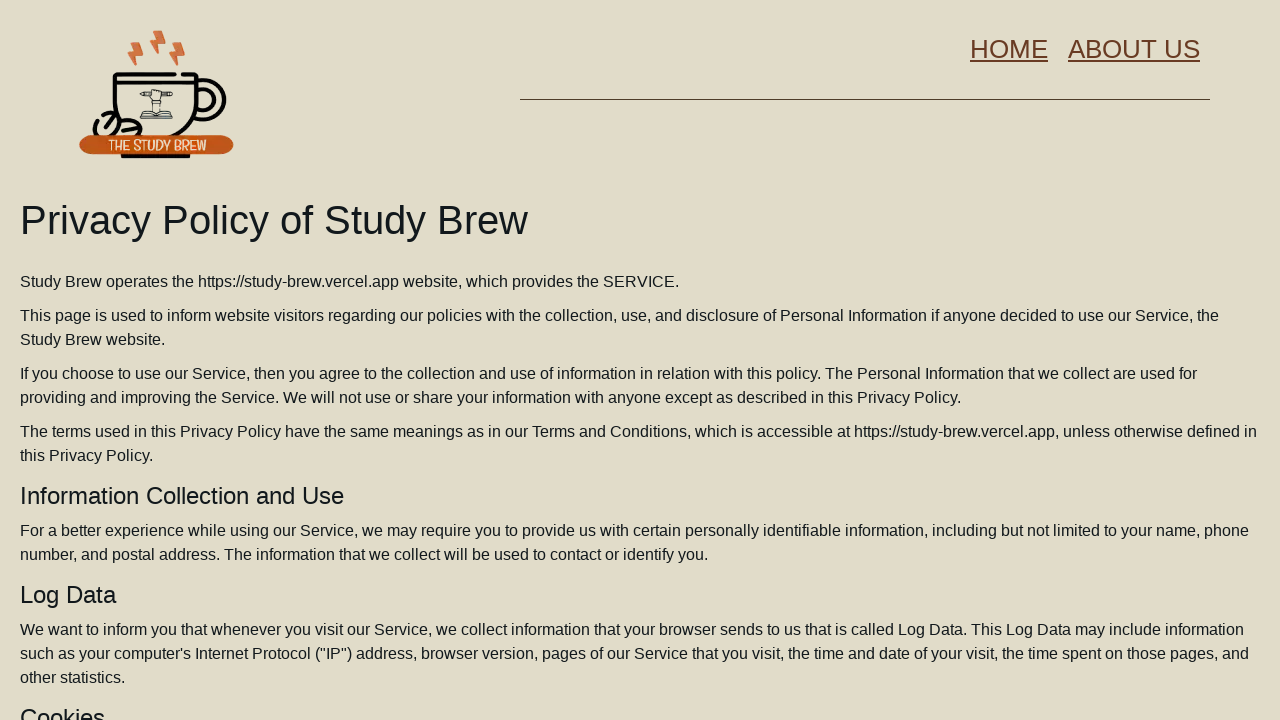

Verified privacy page meta description is not empty
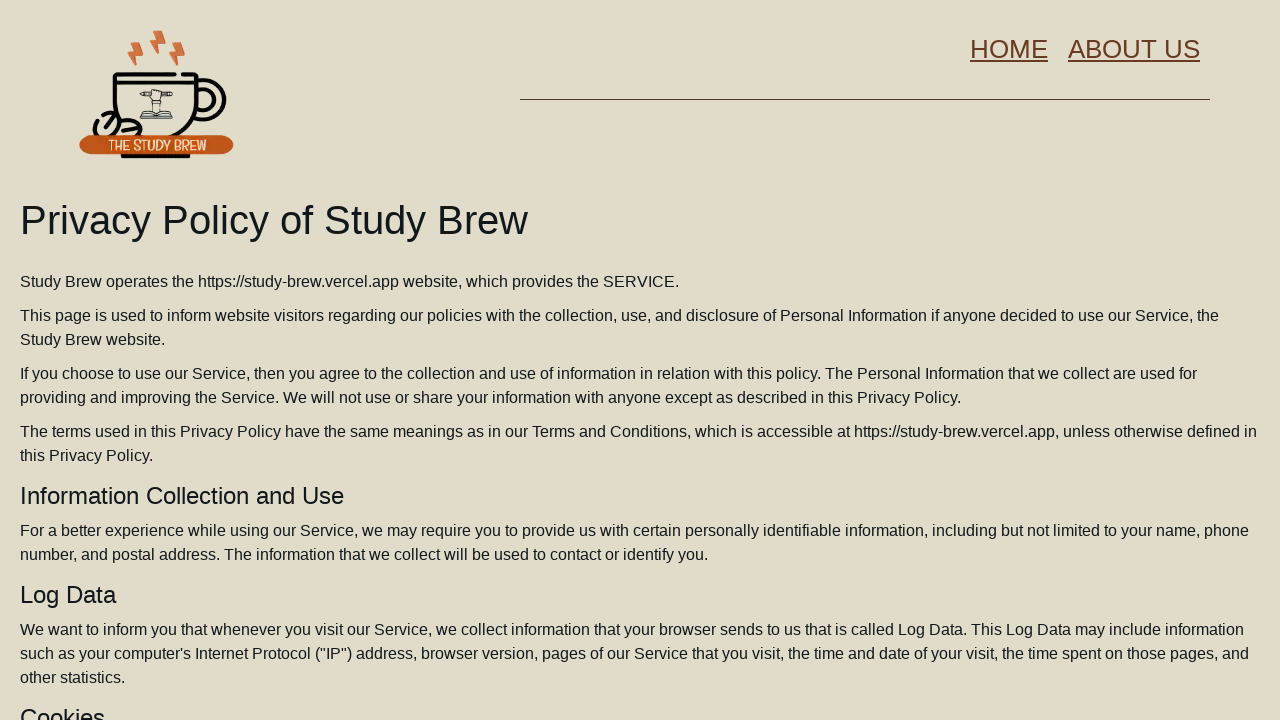

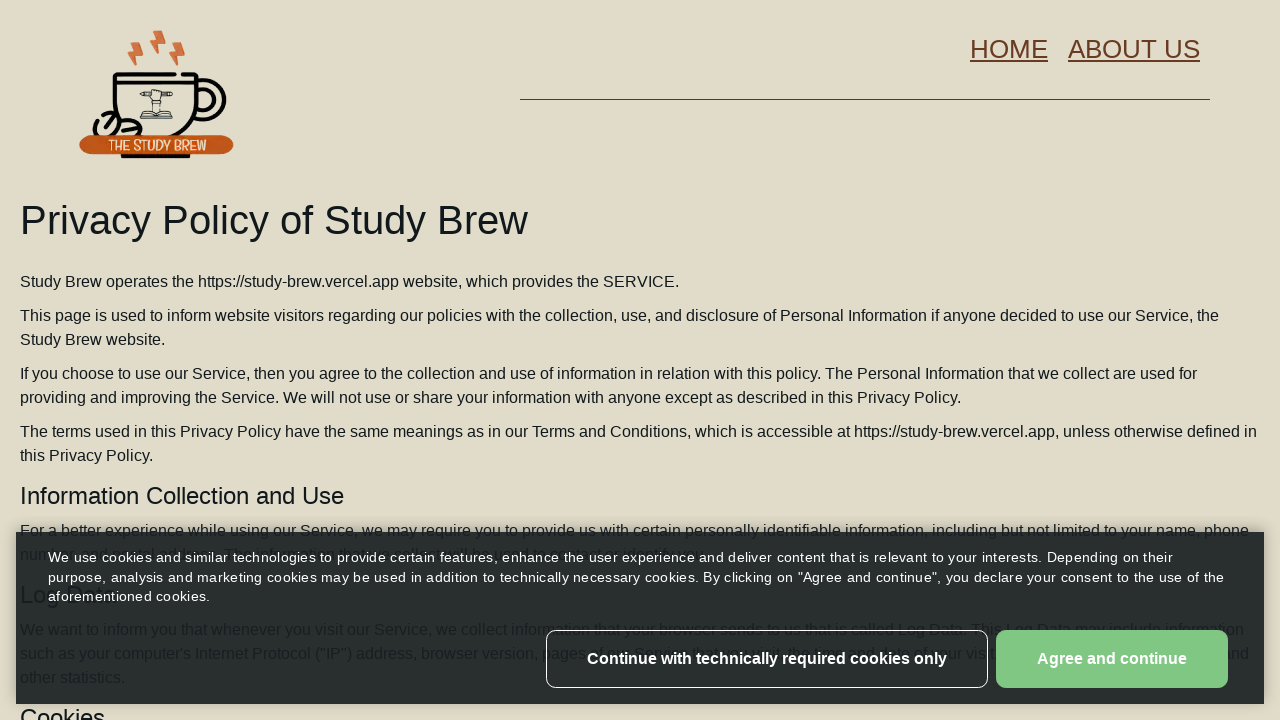